Tests calculator 3+3+3=9 using button clicks

Starting URL: http://mhunterak.github.io/calc.html

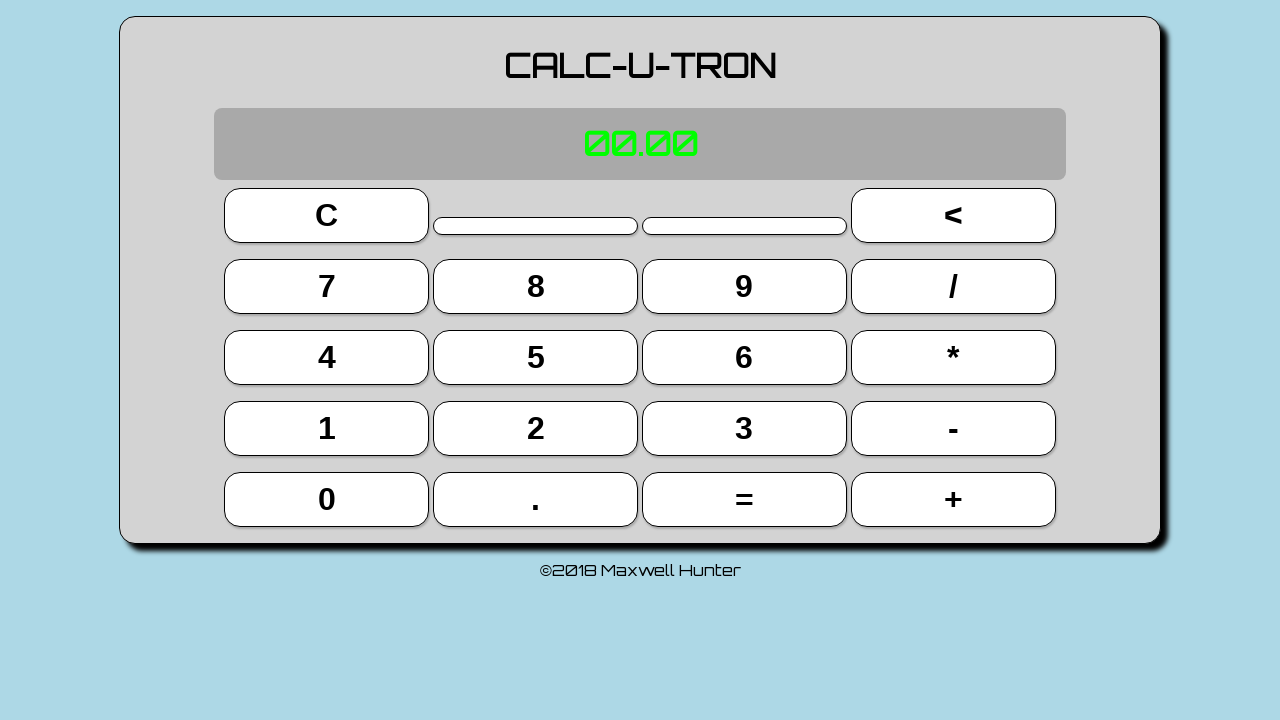

Located button 3 (index 14)
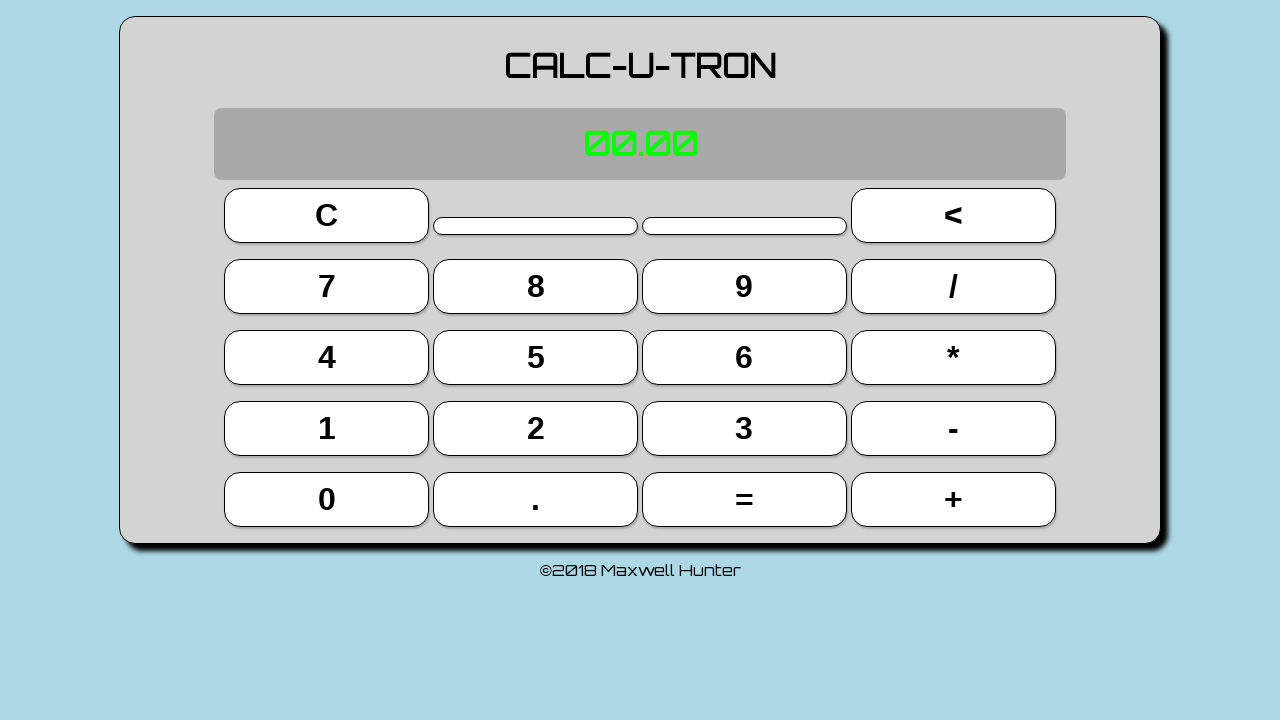

Located plus button (index 19)
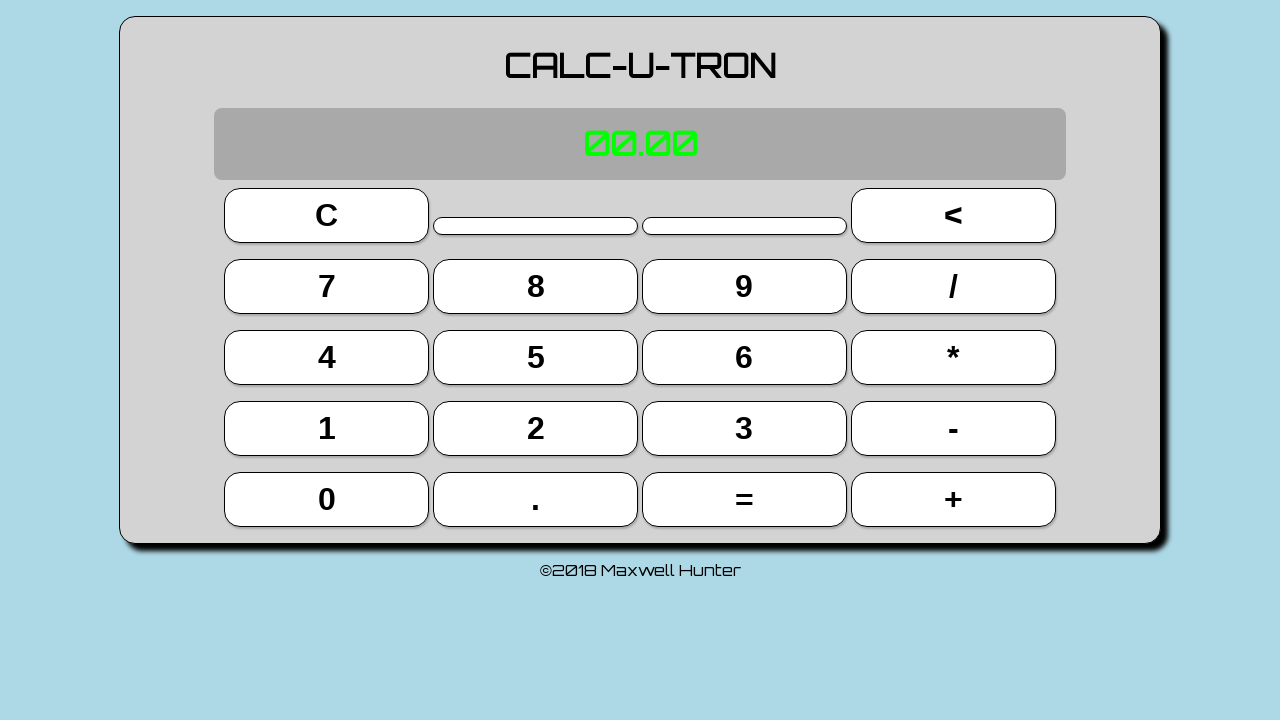

Located equals button (index 18)
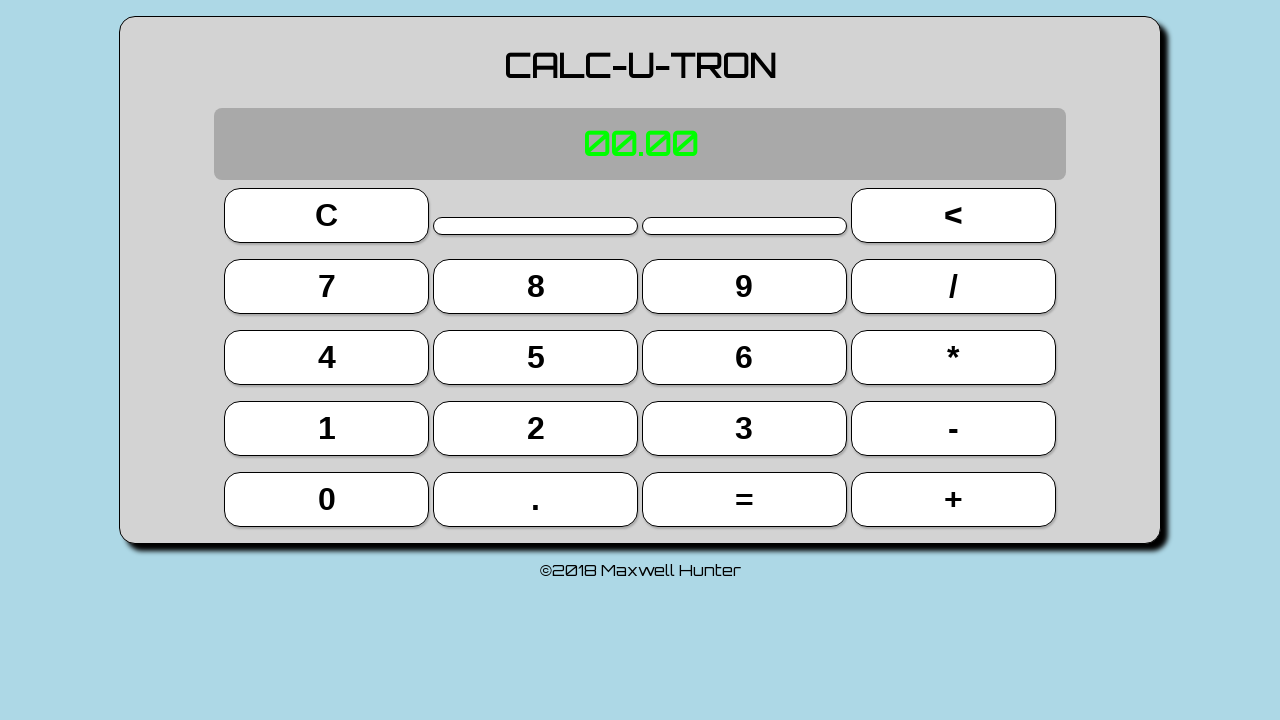

Clicked button 3 at (744, 428) on button >> nth=14
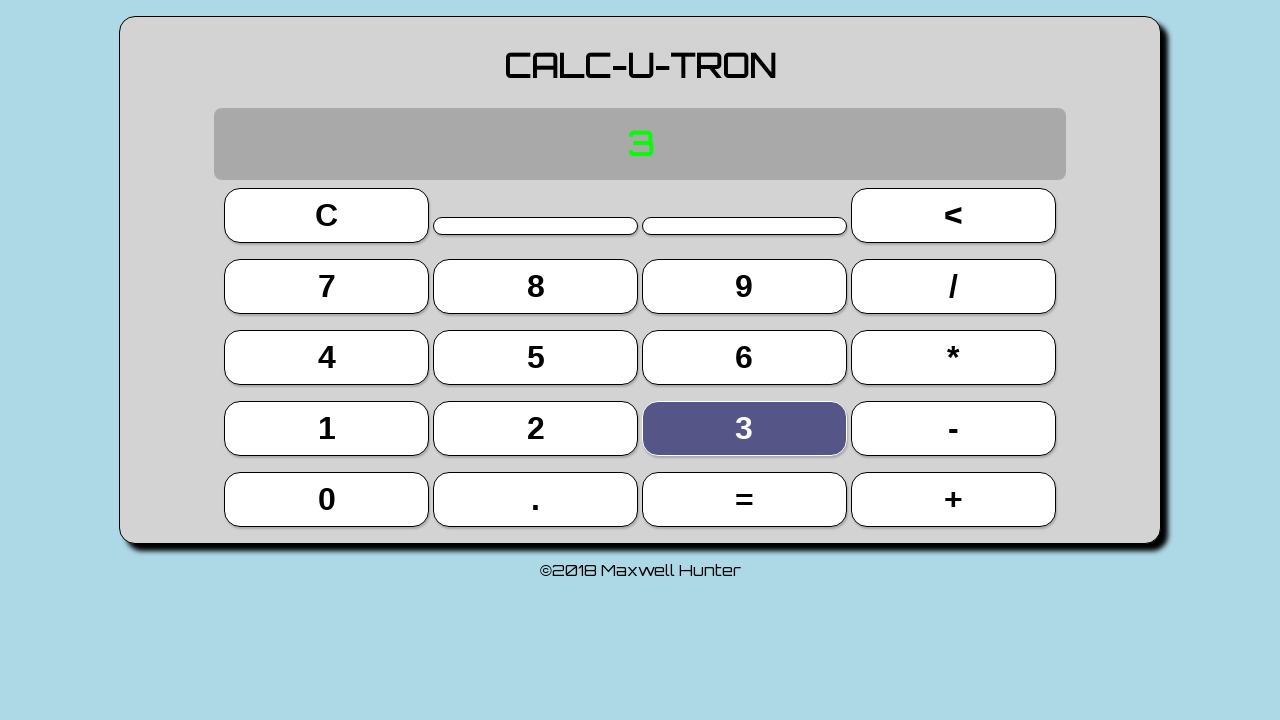

Clicked plus button at (953, 499) on button >> nth=19
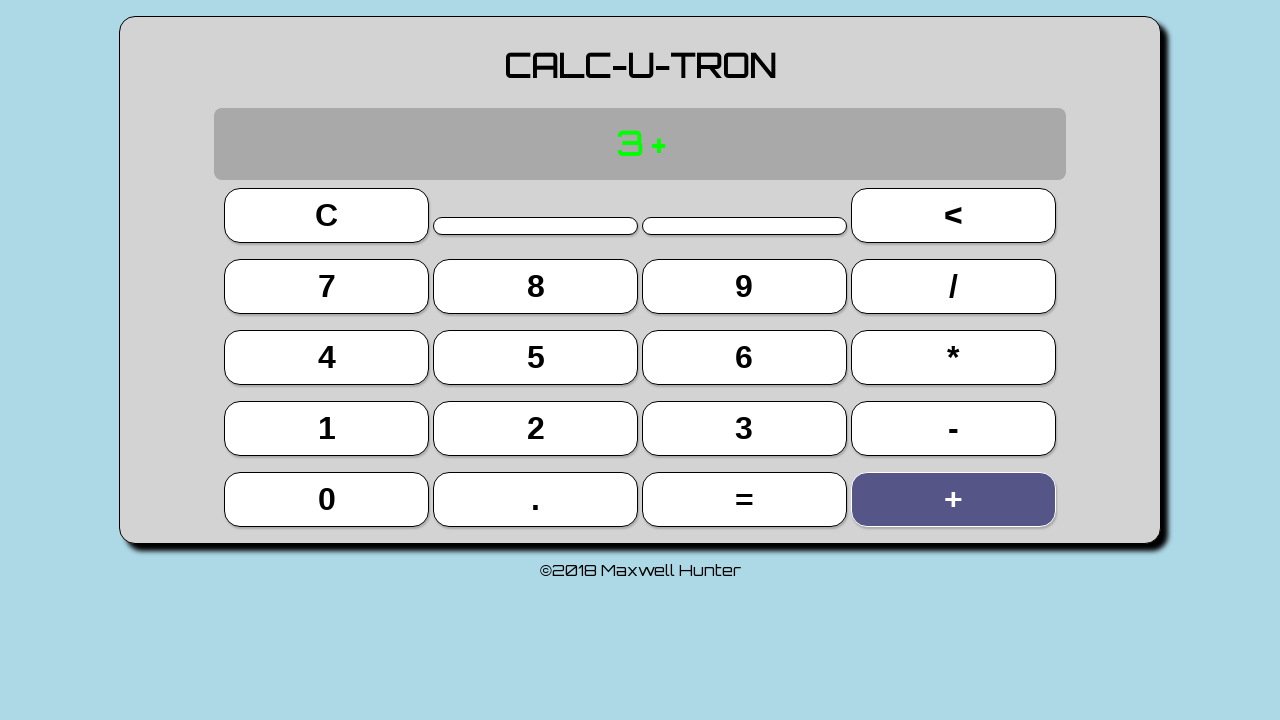

Clicked button 3 at (744, 428) on button >> nth=14
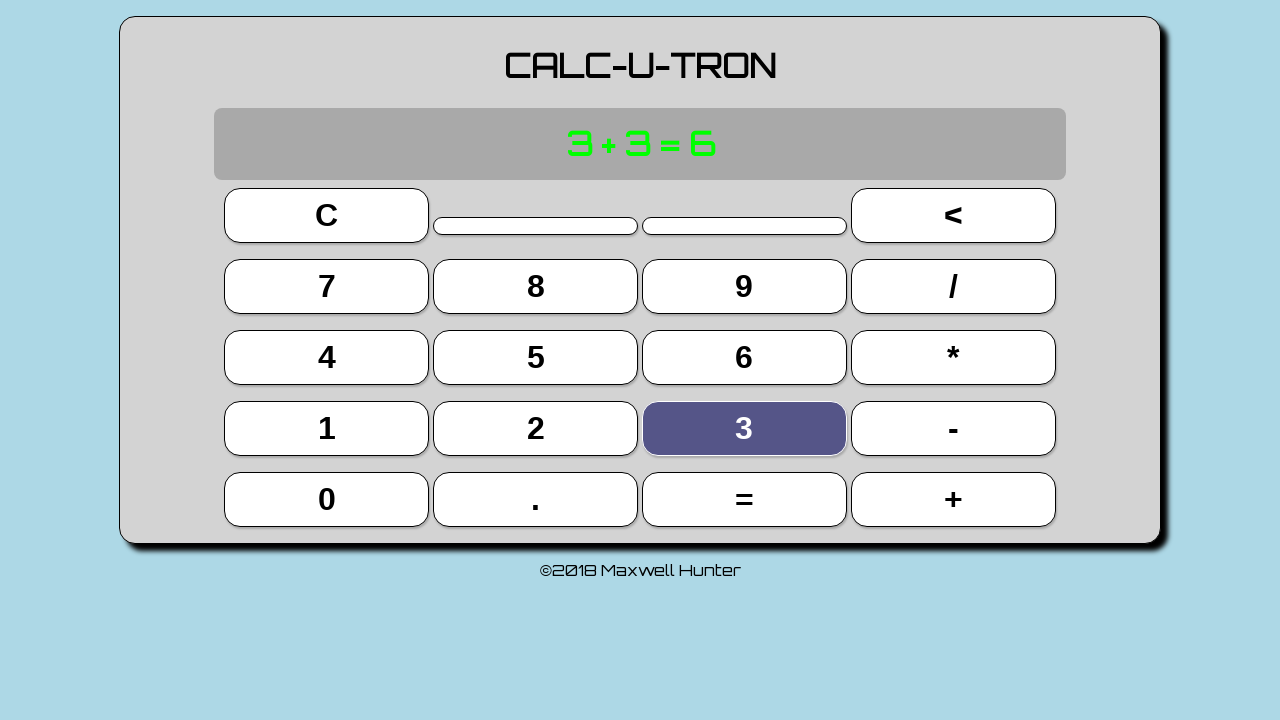

Clicked equals button at (744, 499) on button >> nth=18
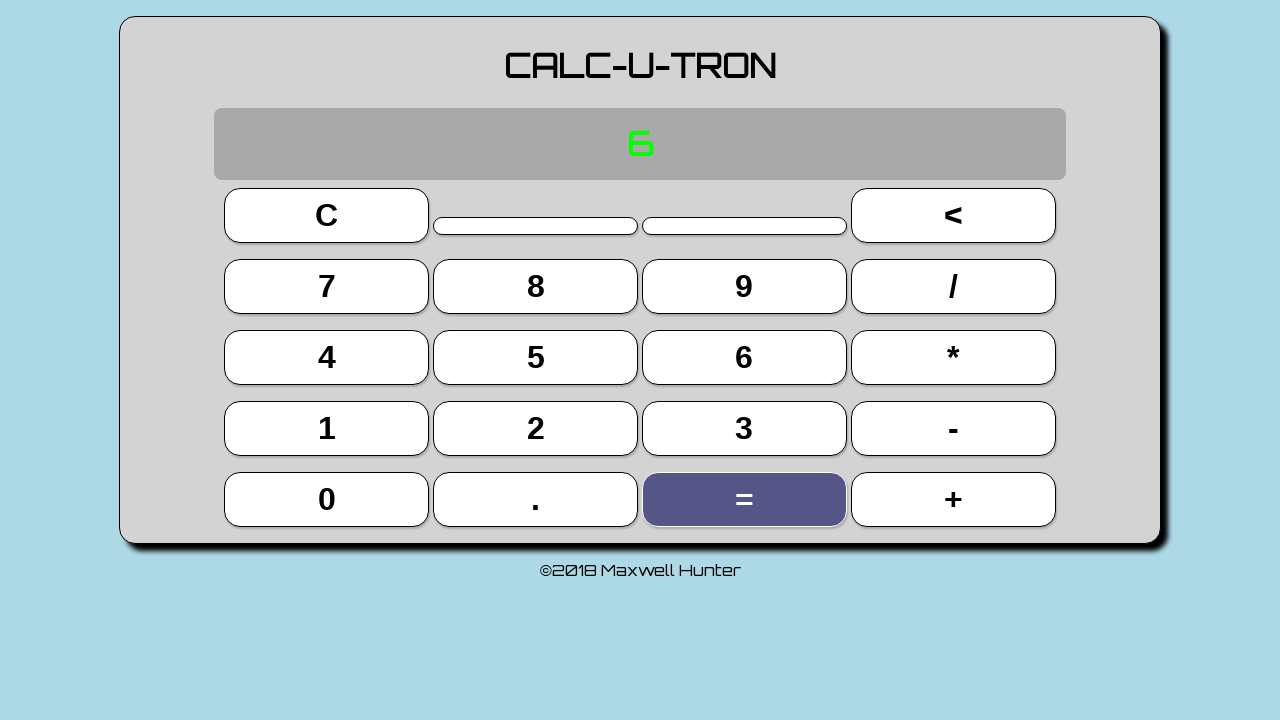

Clicked plus button at (953, 499) on button >> nth=19
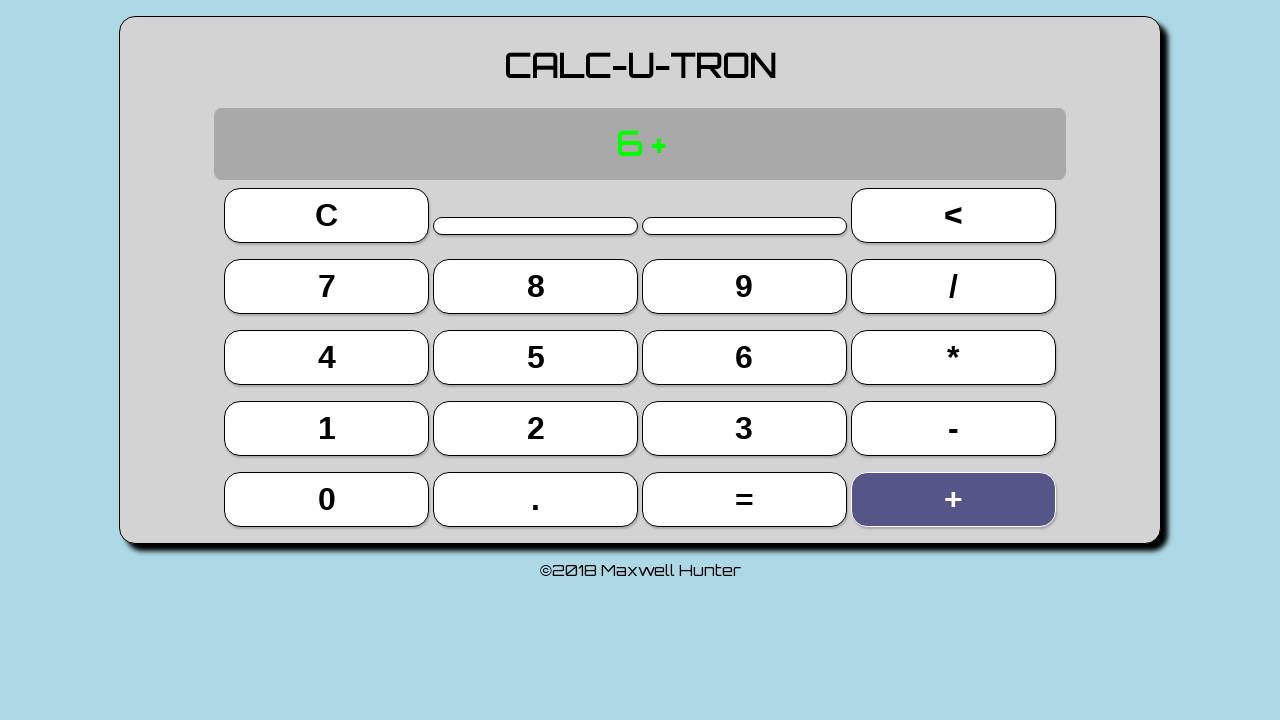

Clicked button 3 at (744, 428) on button >> nth=14
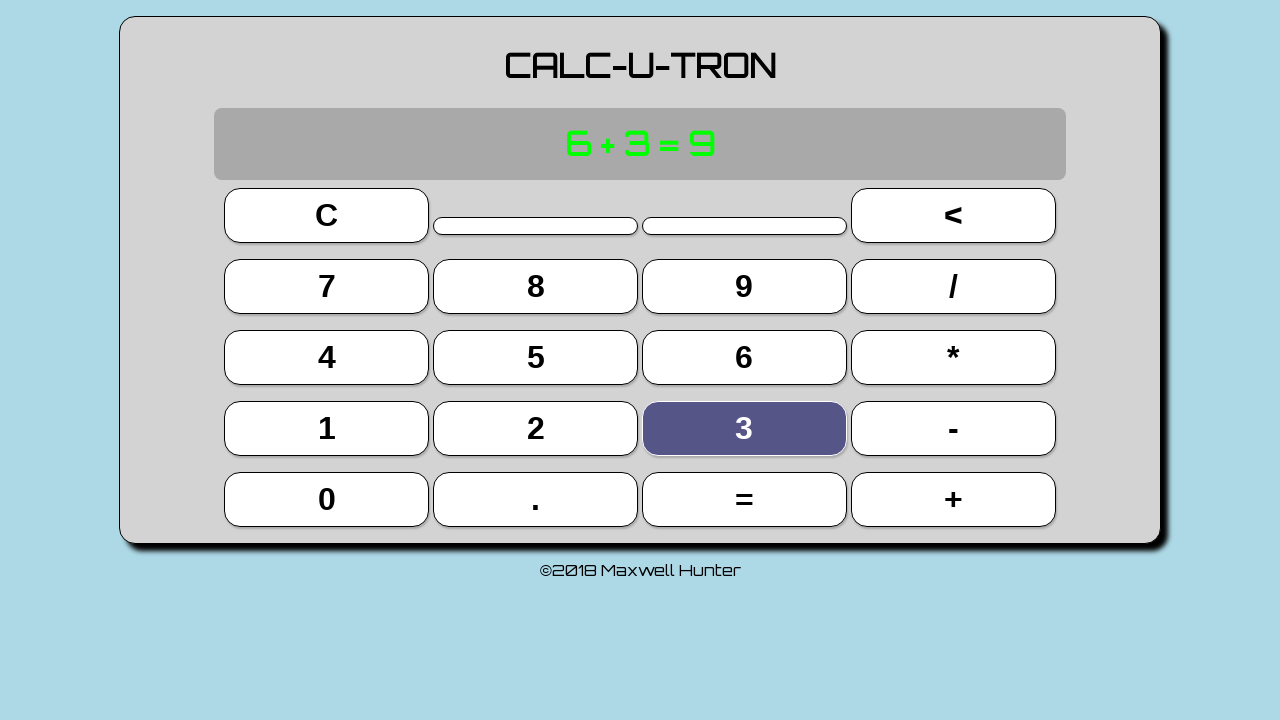

Clicked equals button at (744, 499) on button >> nth=18
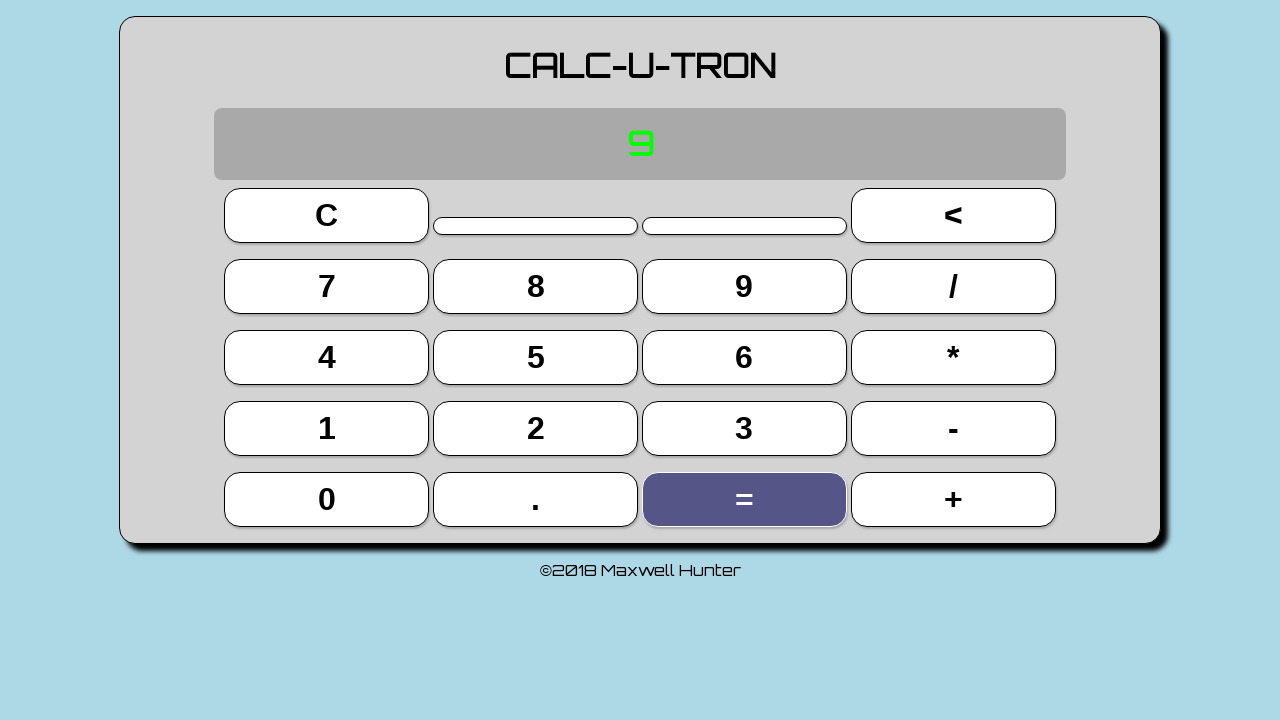

Located display element
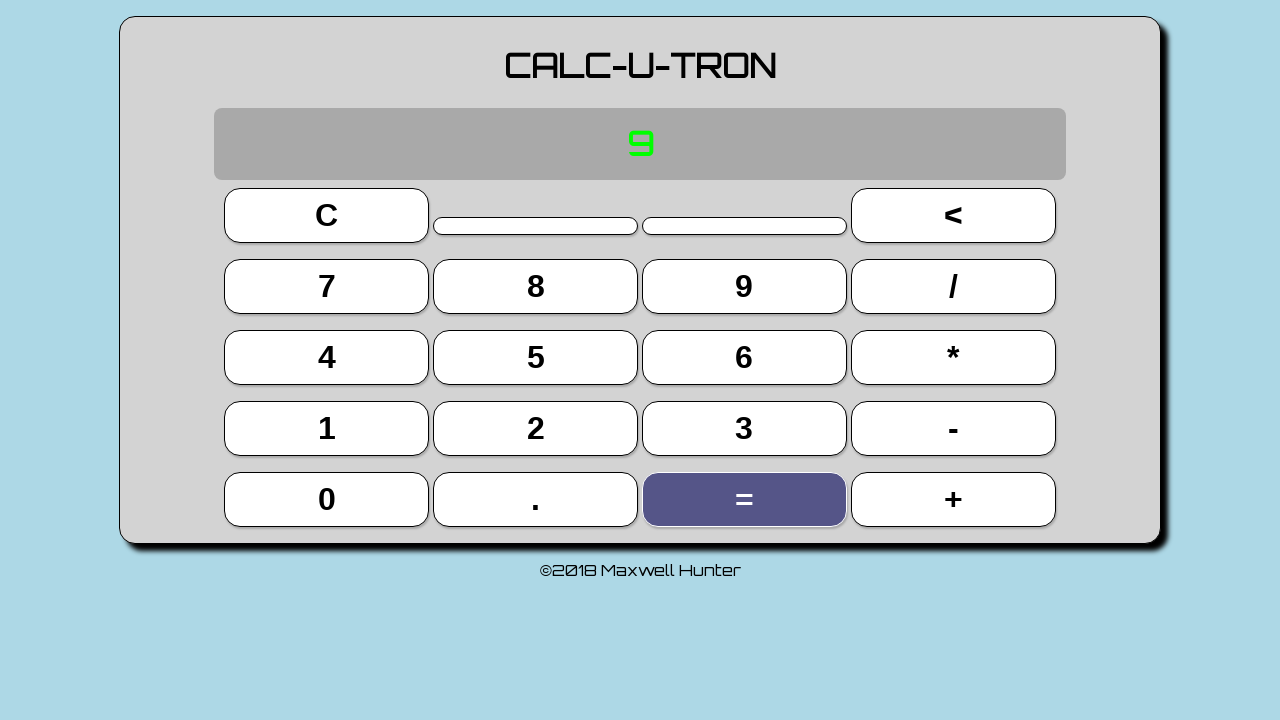

Verified calculator result equals 9
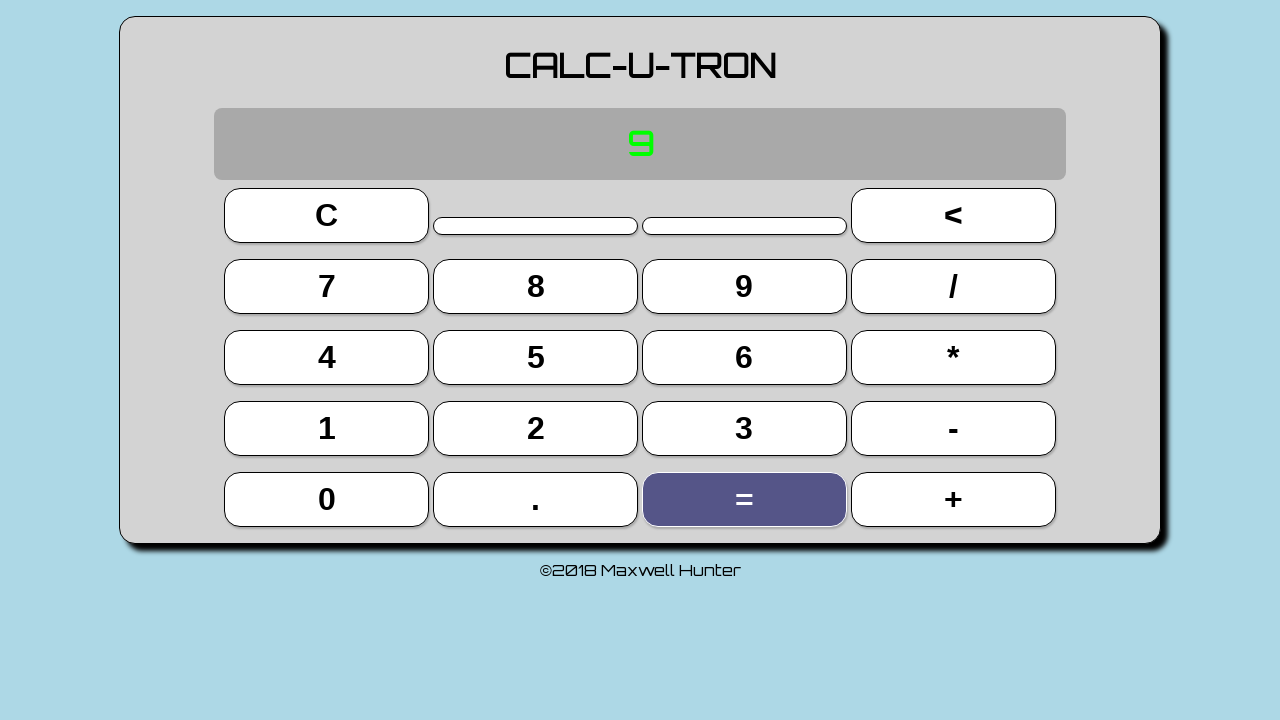

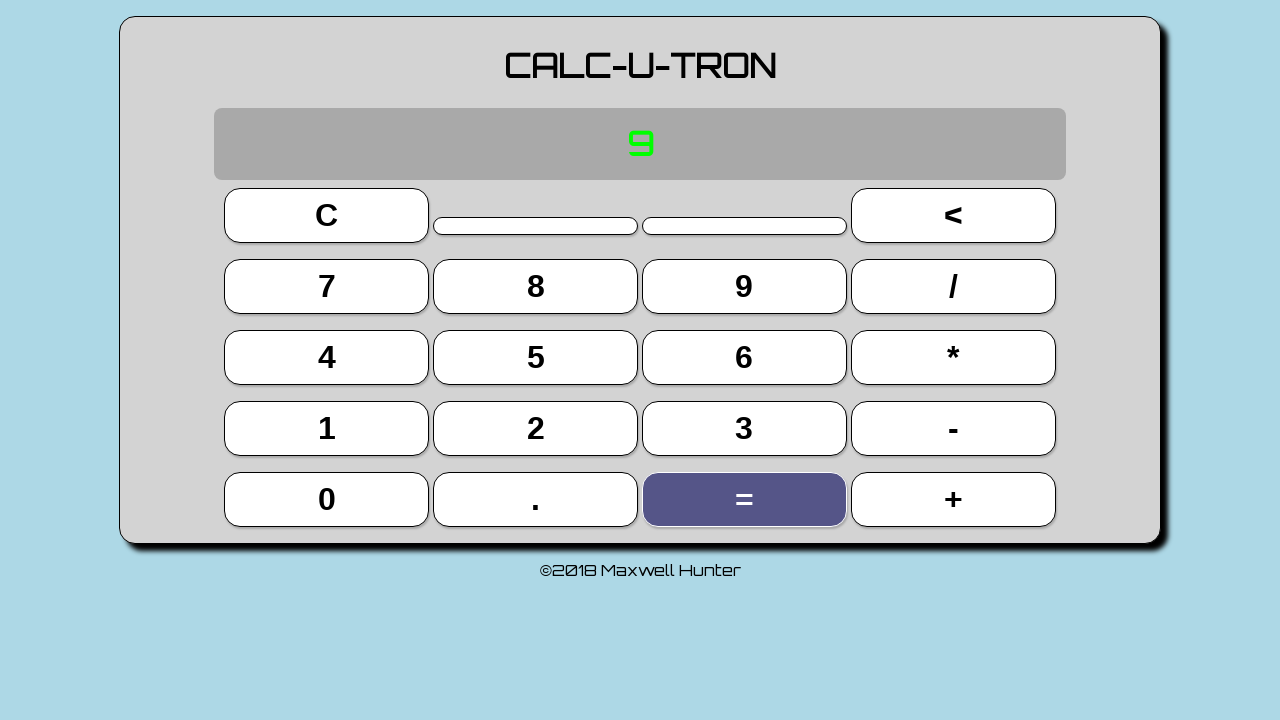